Tests basic navigation by clicking on a link with text "Podstawowa strona testowa" (Polish for "Basic test page") on a Selenium test practice website

Starting URL: https://testeroprogramowania.github.io/selenium/

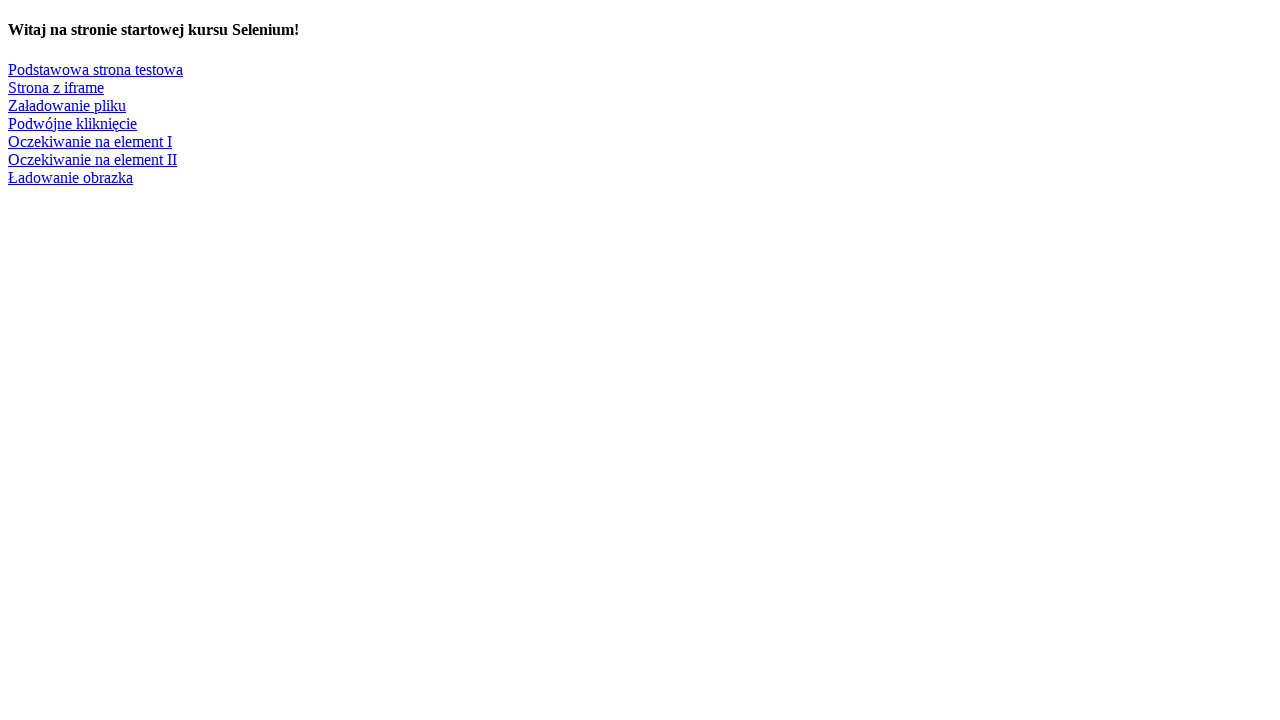

Navigated to Selenium test practice website
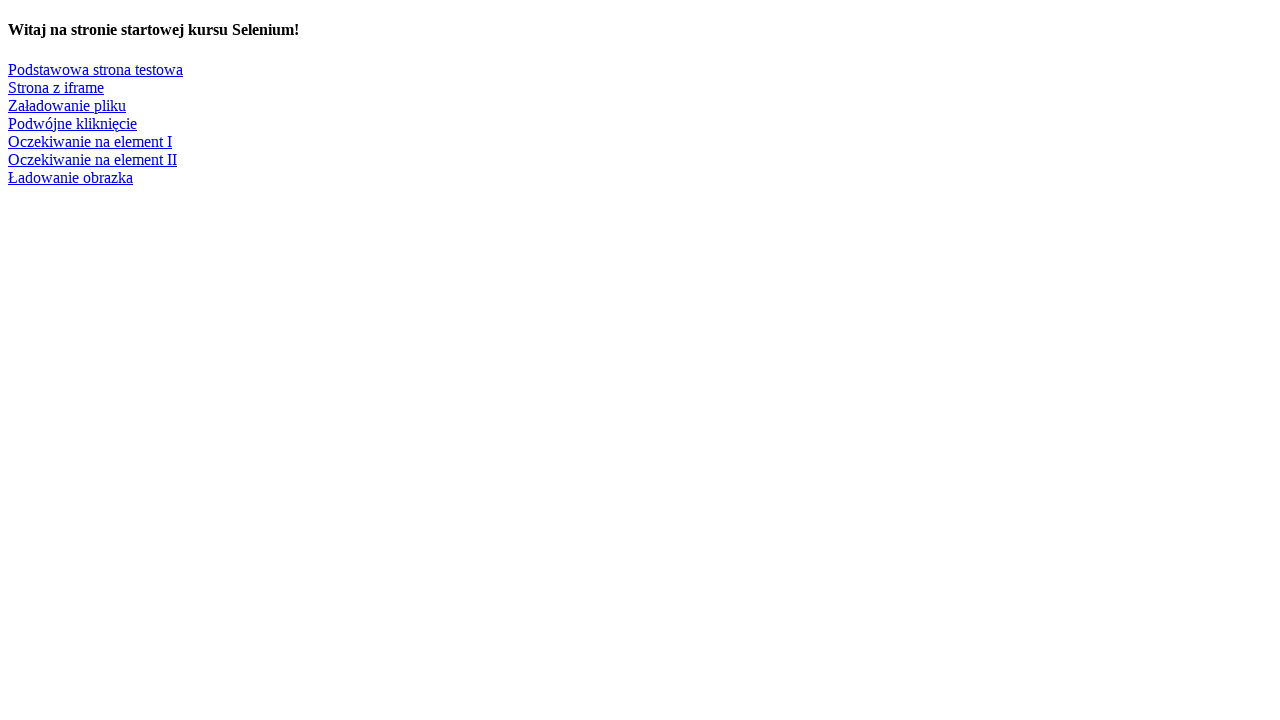

Clicked on link 'Podstawowa strona testowa' (Basic test page) at (96, 69) on text=Podstawowa strona testowa
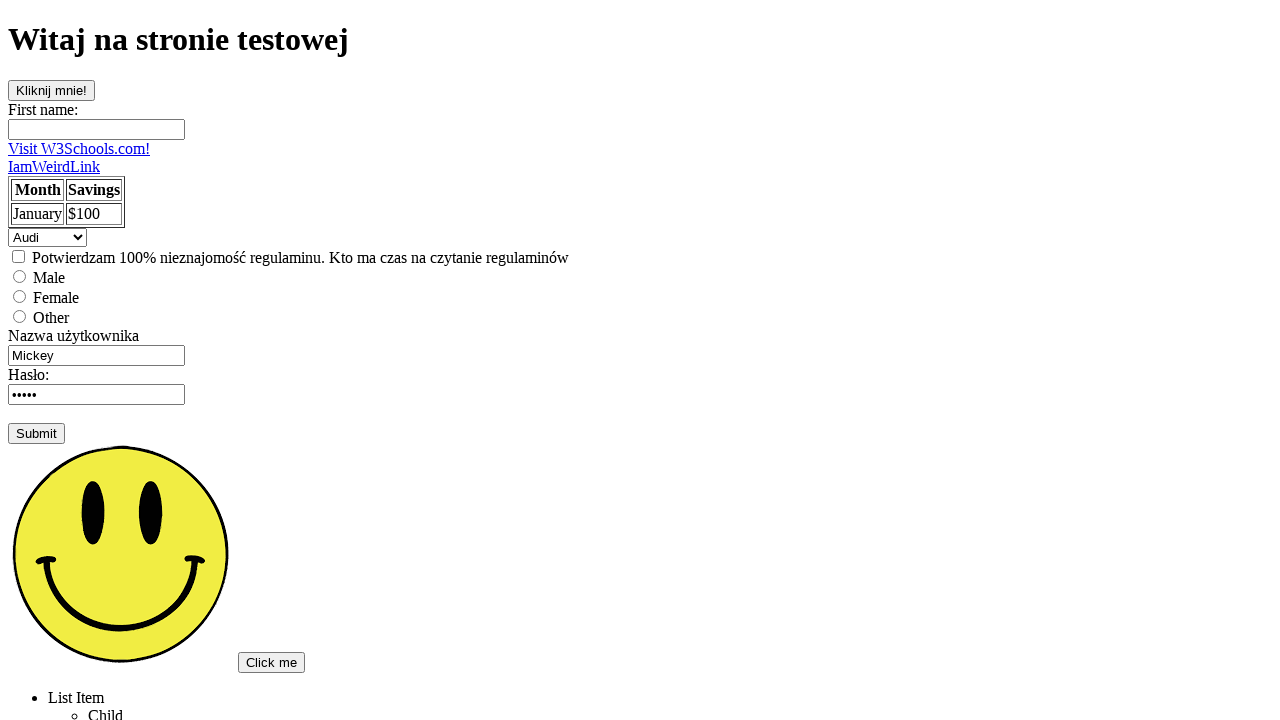

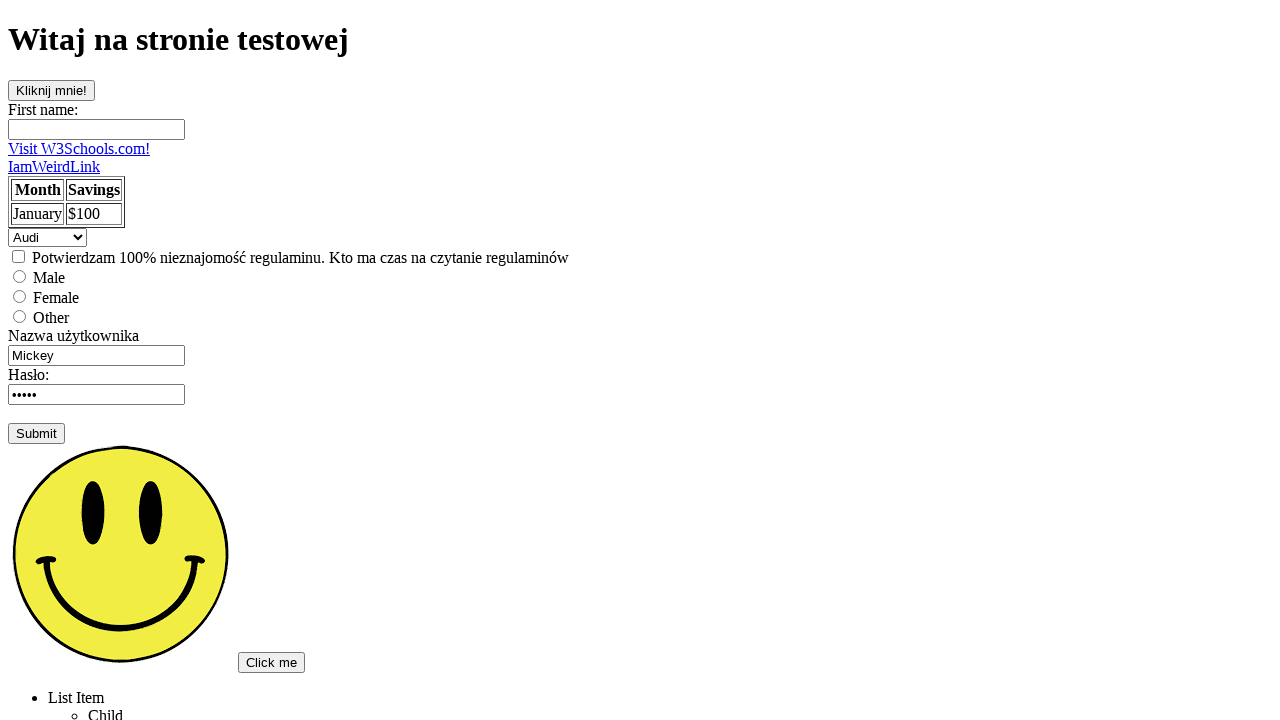